Tests drag and drop functionality on the jQuery UI demo page by switching to an iframe and dragging an element onto a drop target.

Starting URL: https://jqueryui.com/droppable/

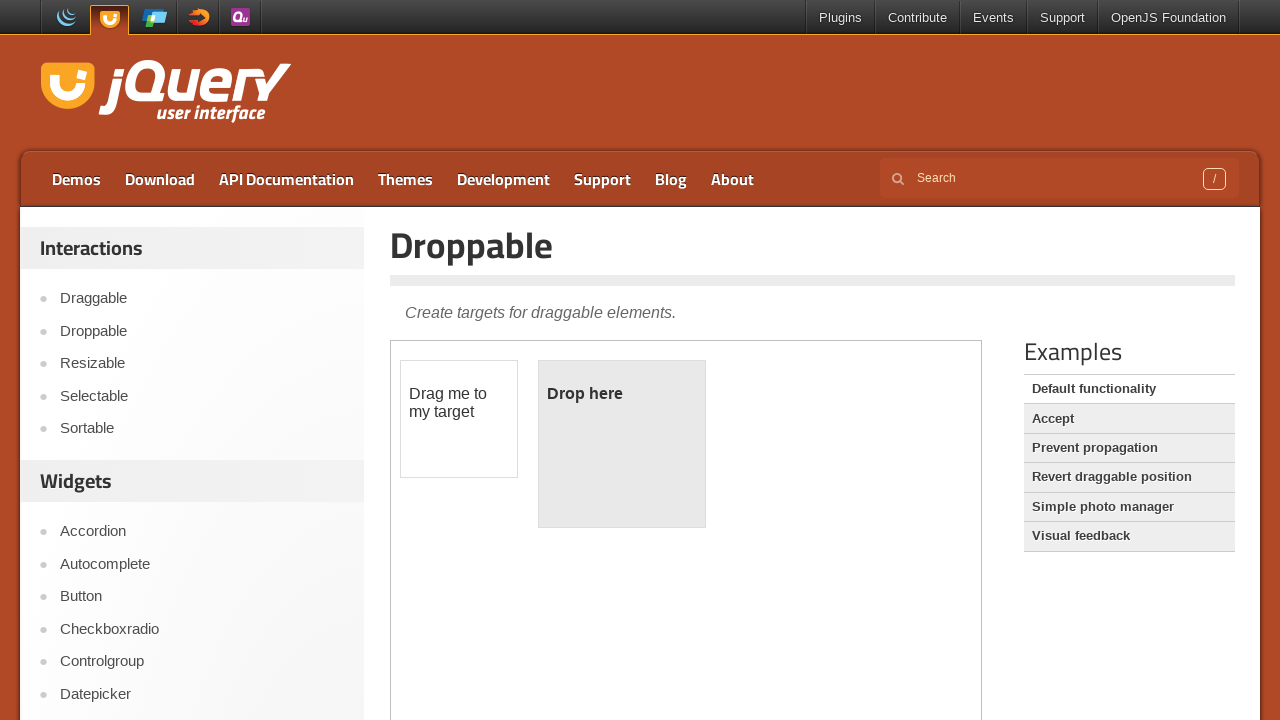

Located iframe containing the drag and drop demo
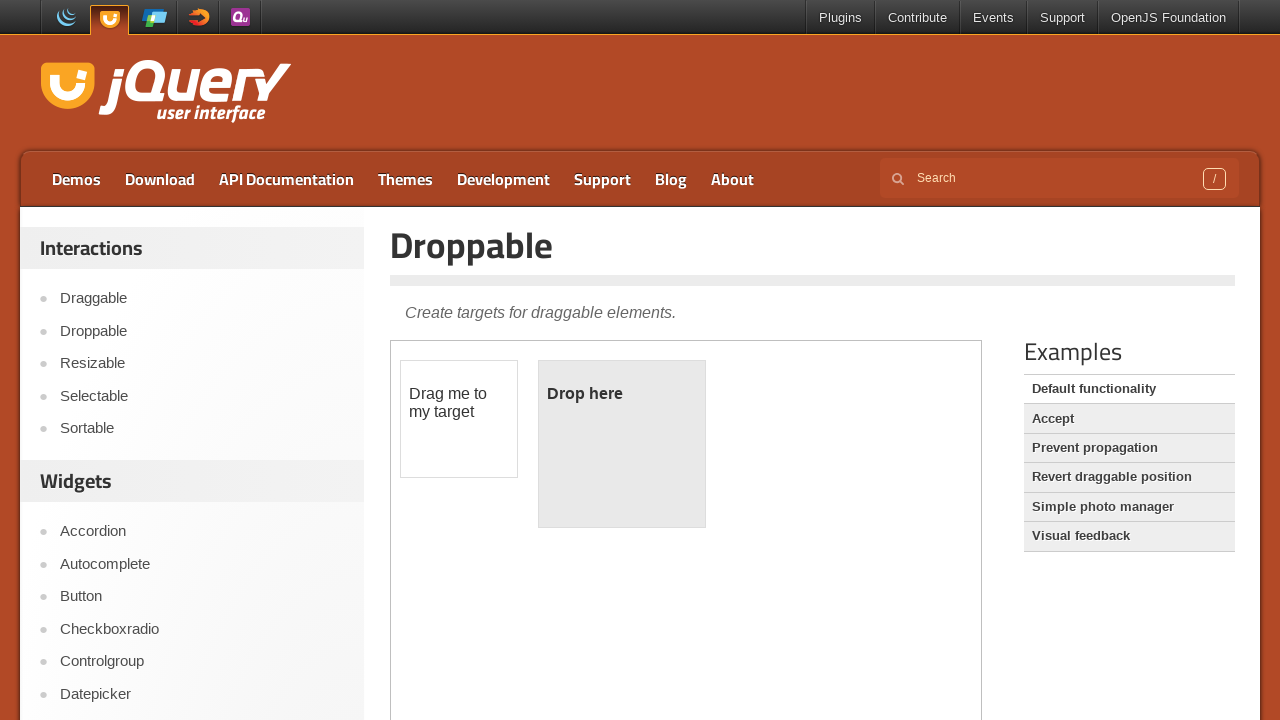

Located draggable element with ID 'draggable'
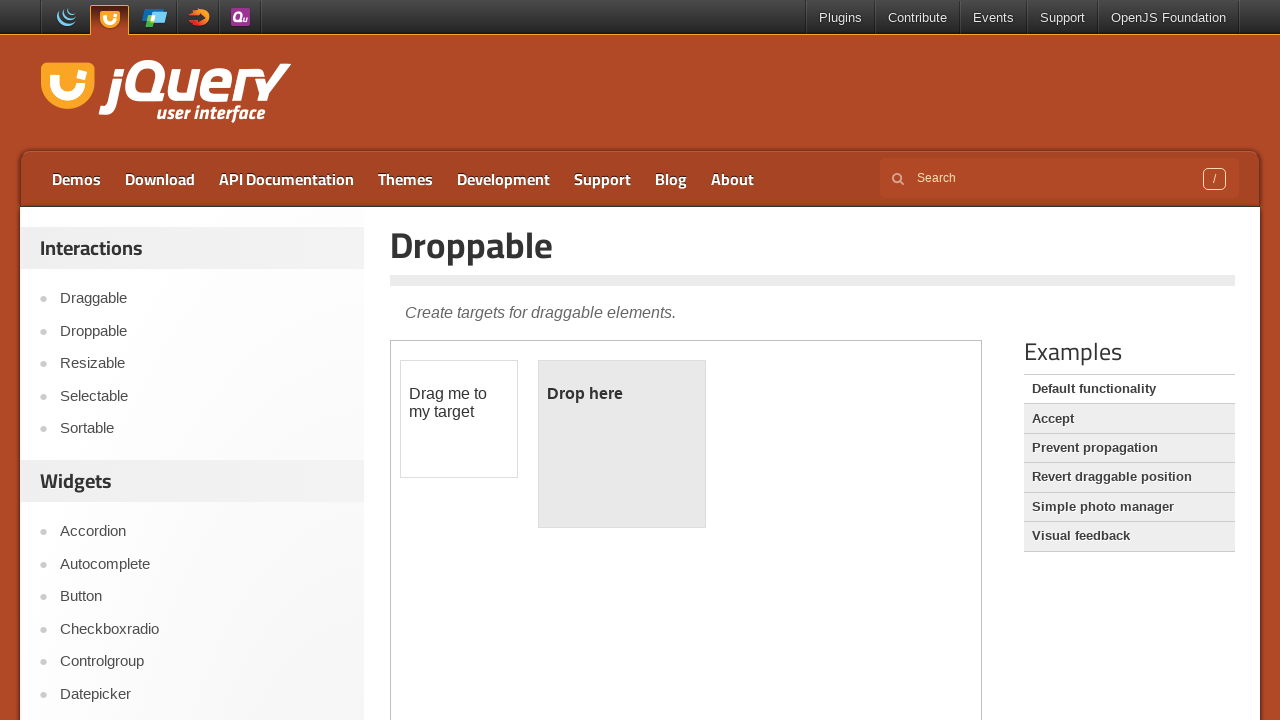

Located droppable element with ID 'droppable'
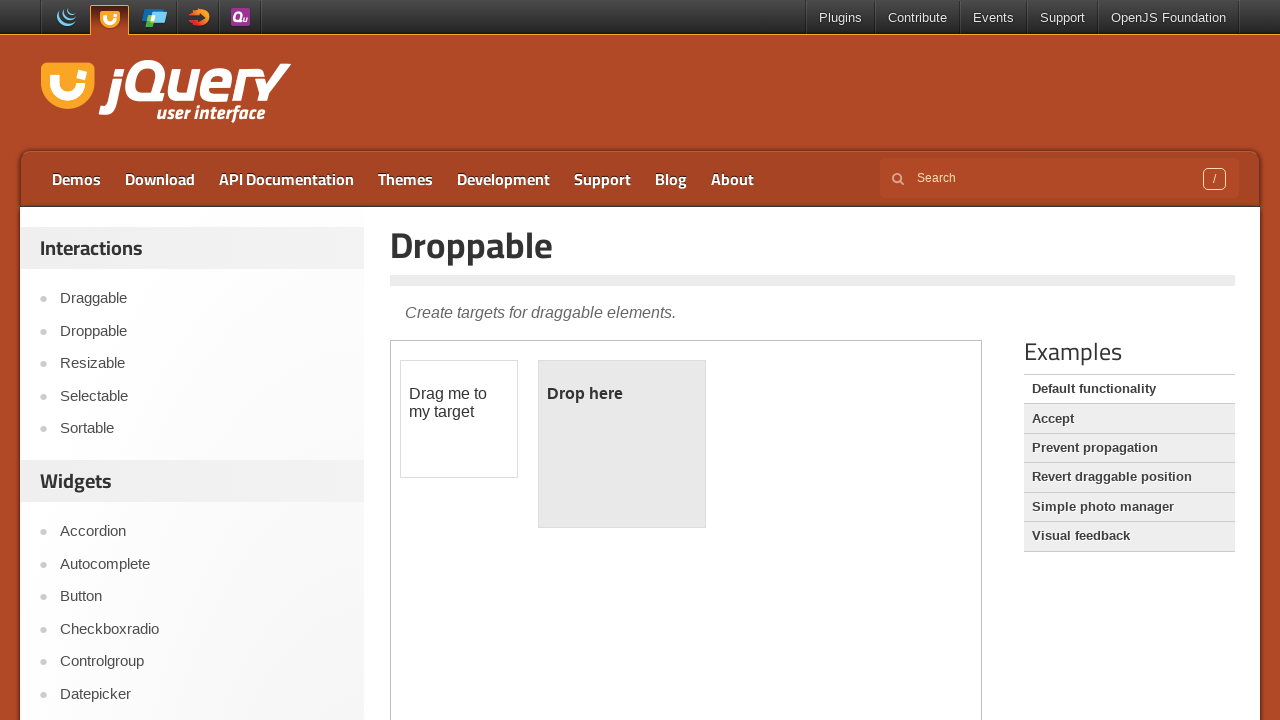

Dragged the draggable element onto the droppable target at (622, 444)
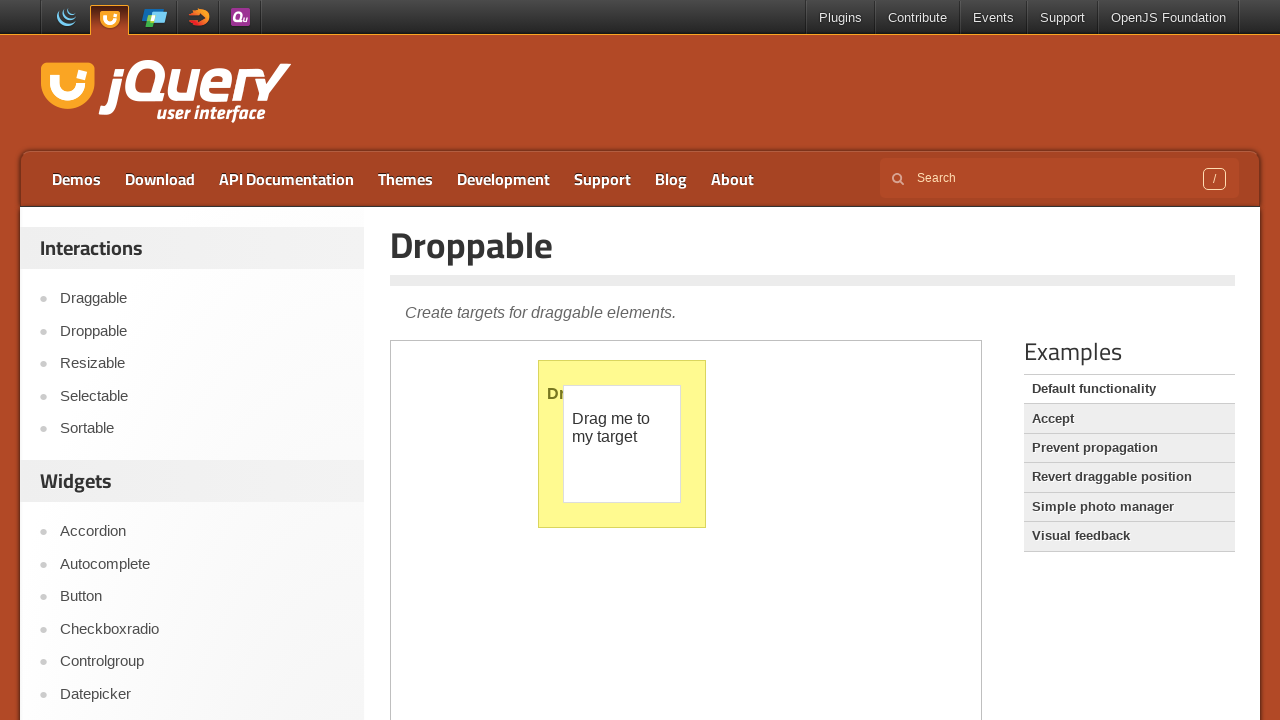

Waited 1 second to observe the drag and drop result
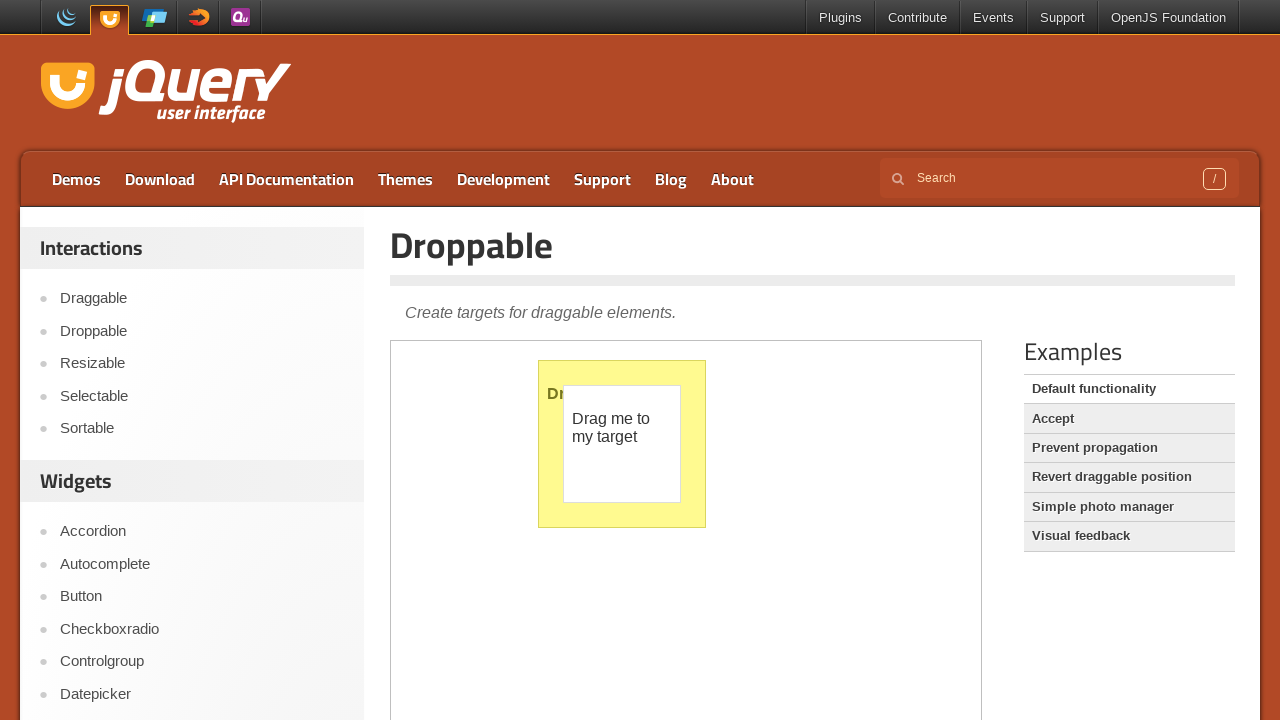

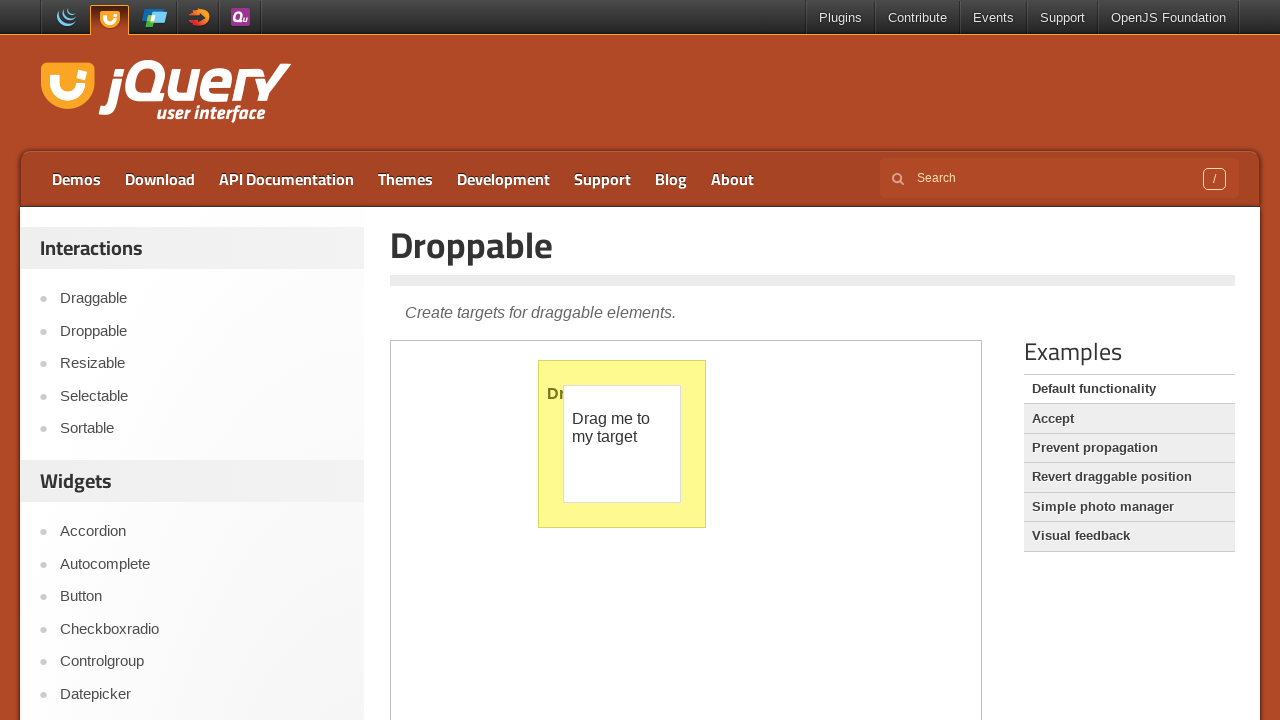